Navigates to ZeroBank login page and verifies that the header text is displayed correctly

Starting URL: http://zero.webappsecurity.com/login.html

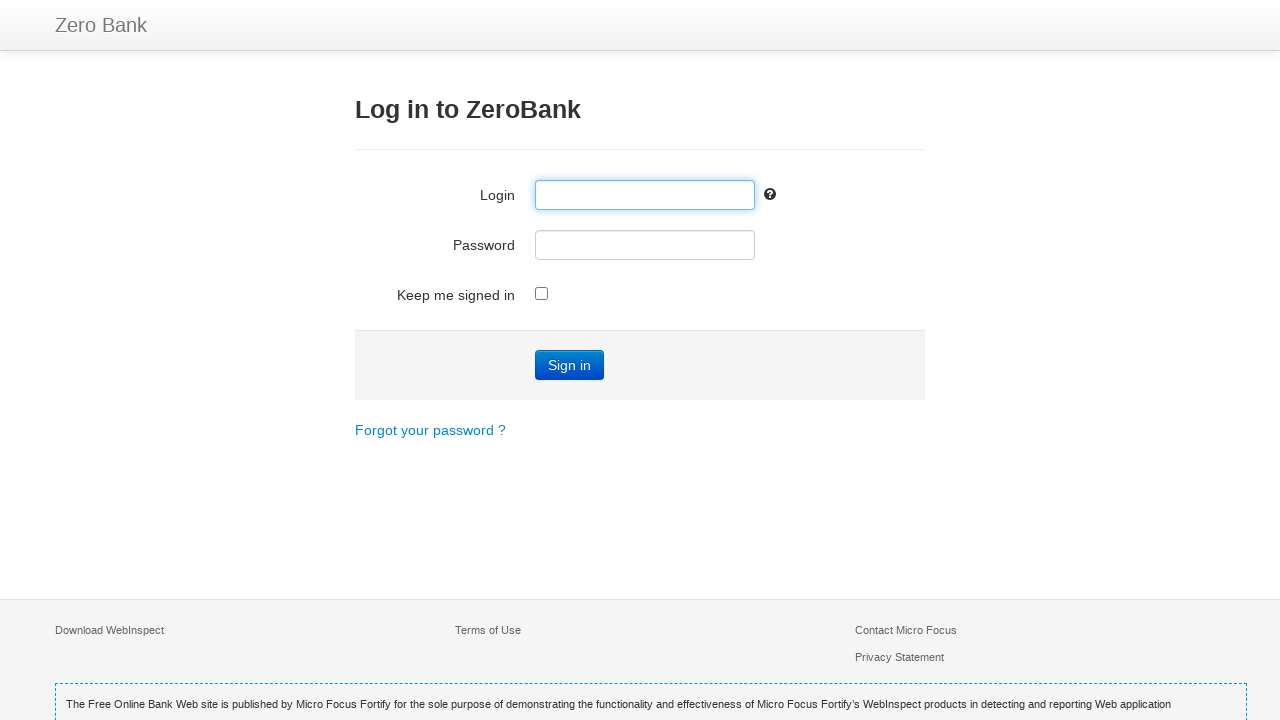

Navigated to ZeroBank login page
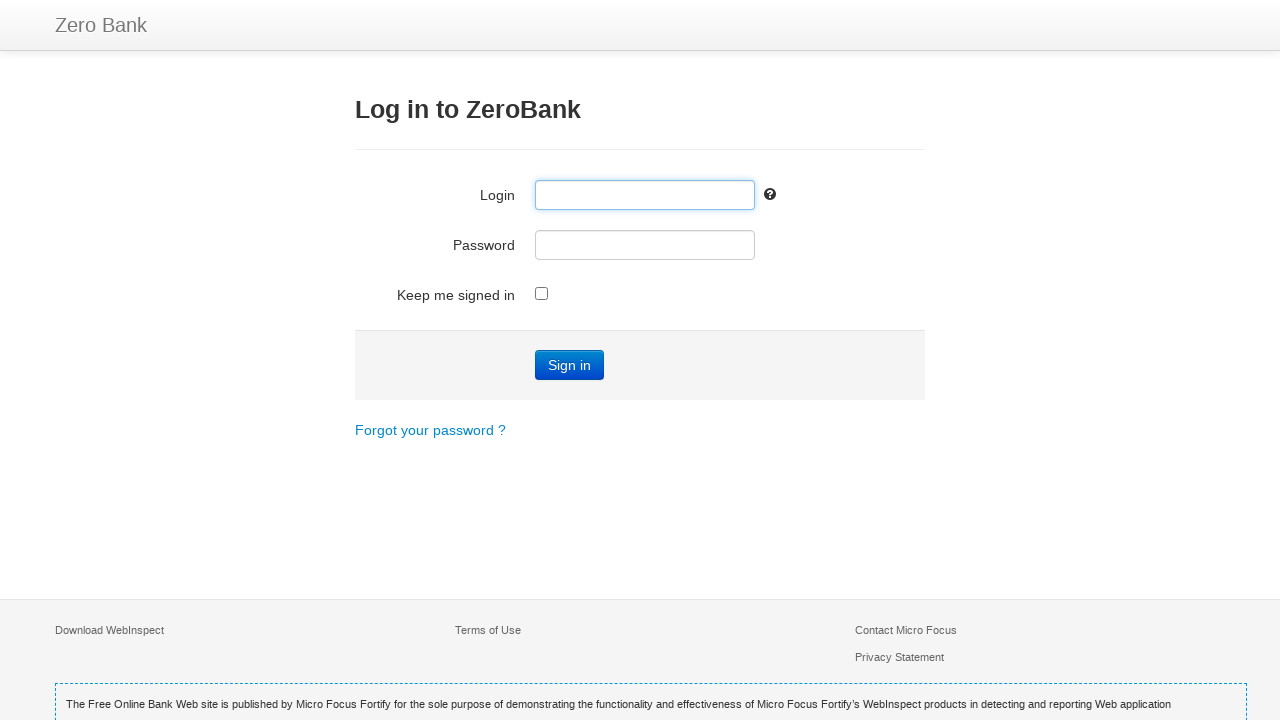

Page header selector loaded
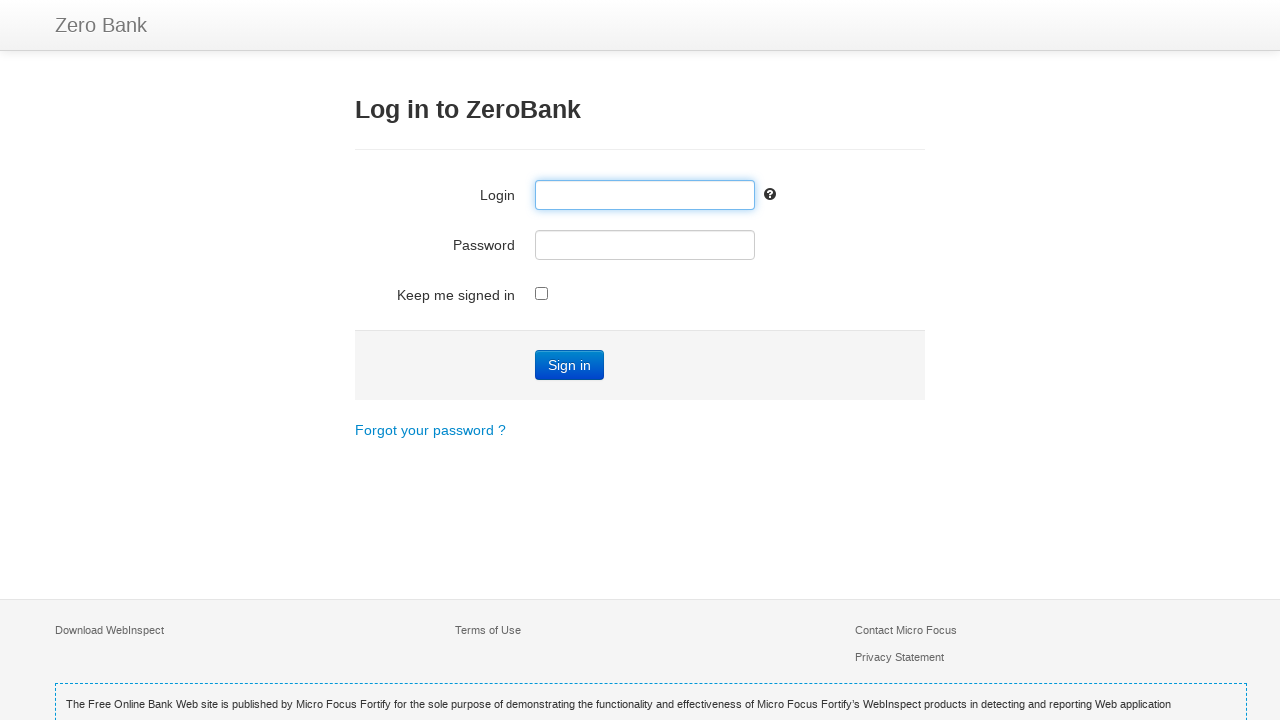

Located page header element
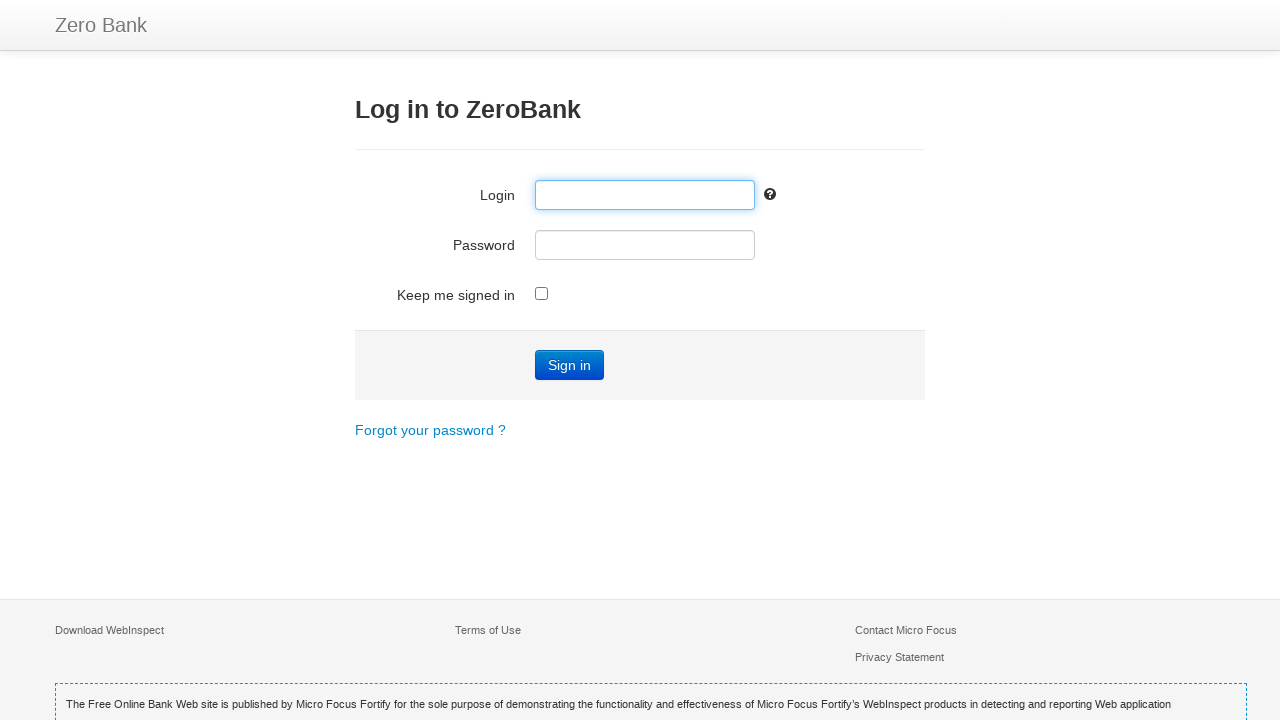

Page header element is ready and visible
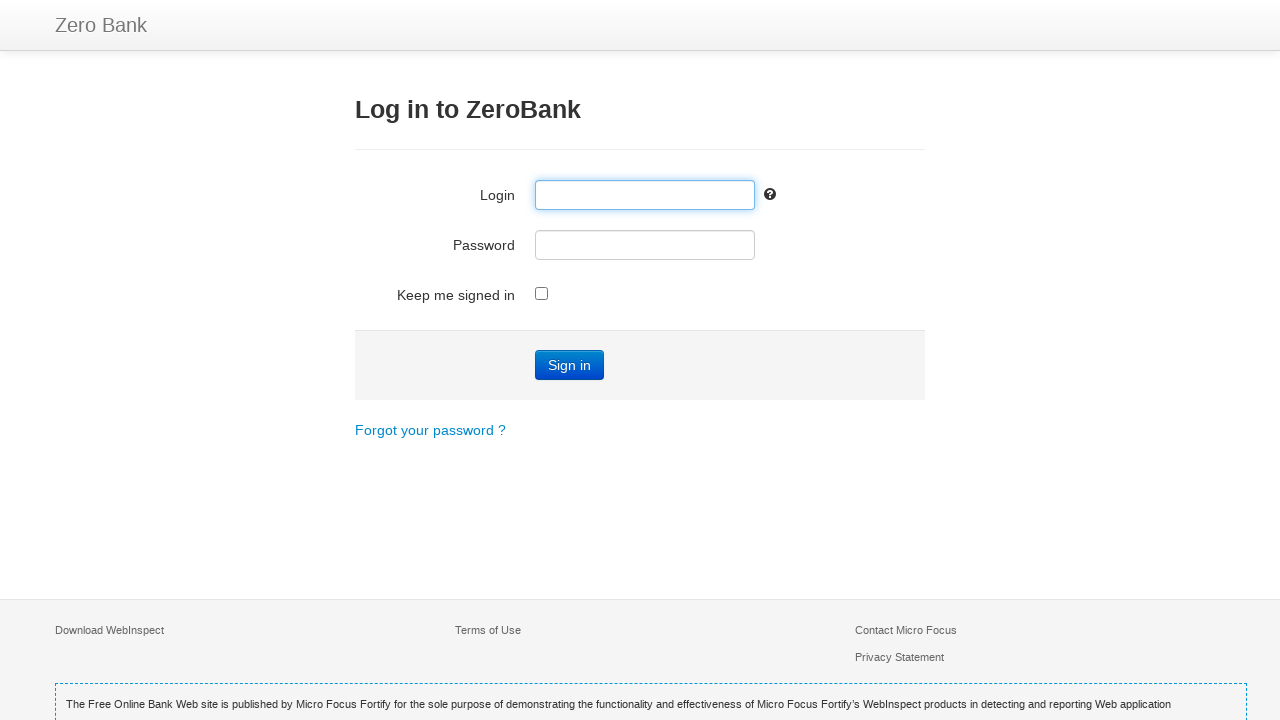

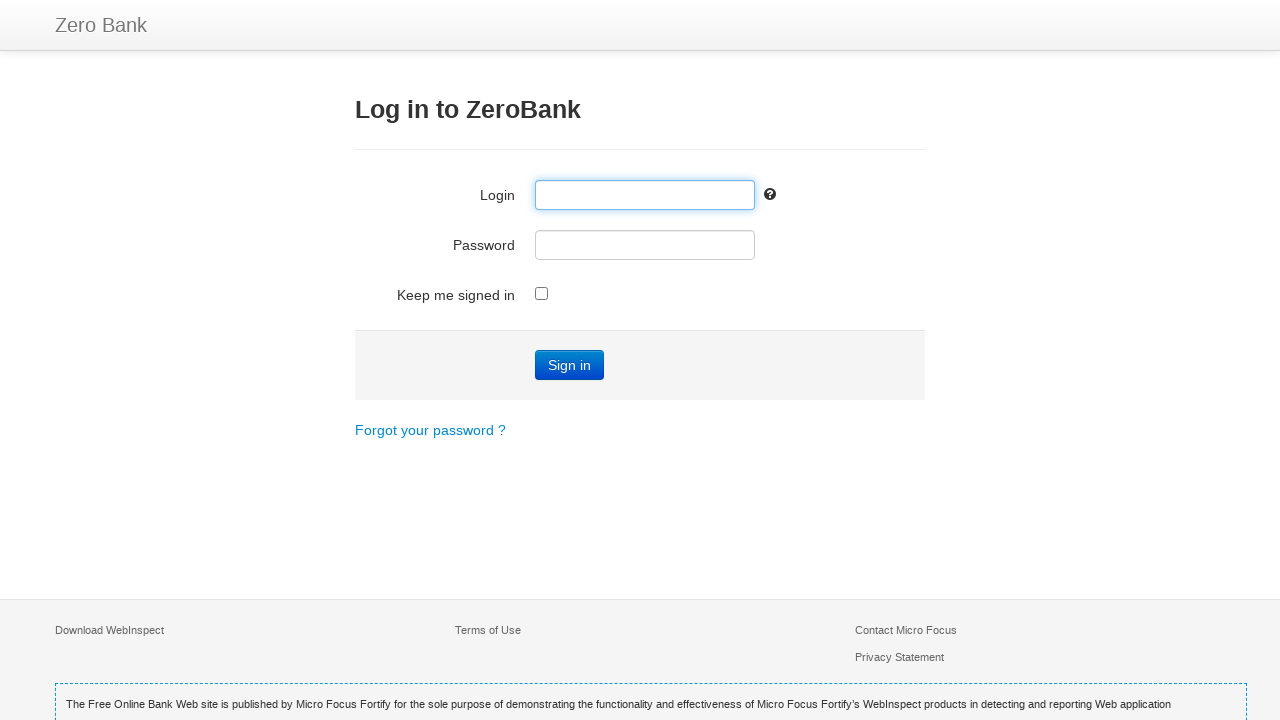